Tests that new todo items are appended to the bottom of the list

Starting URL: https://demo.playwright.dev/todomvc

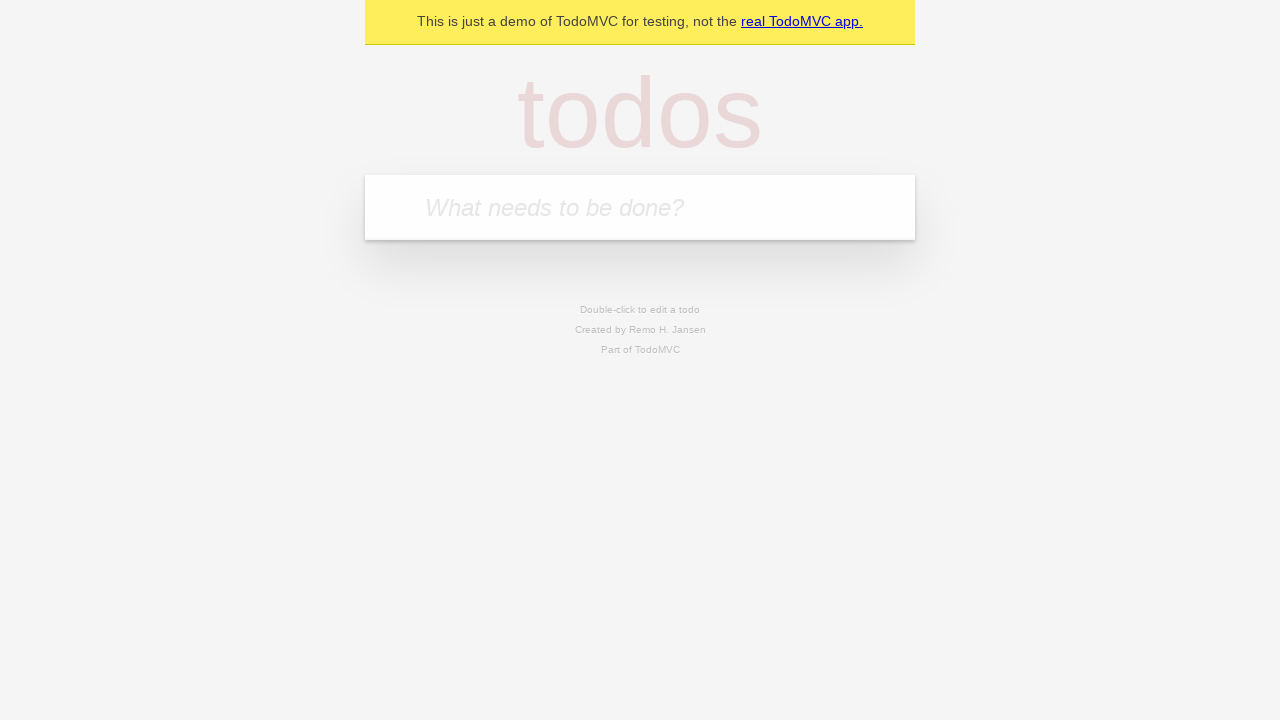

Filled todo input with 'buy some cheese' on internal:attr=[placeholder="What needs to be done?"i]
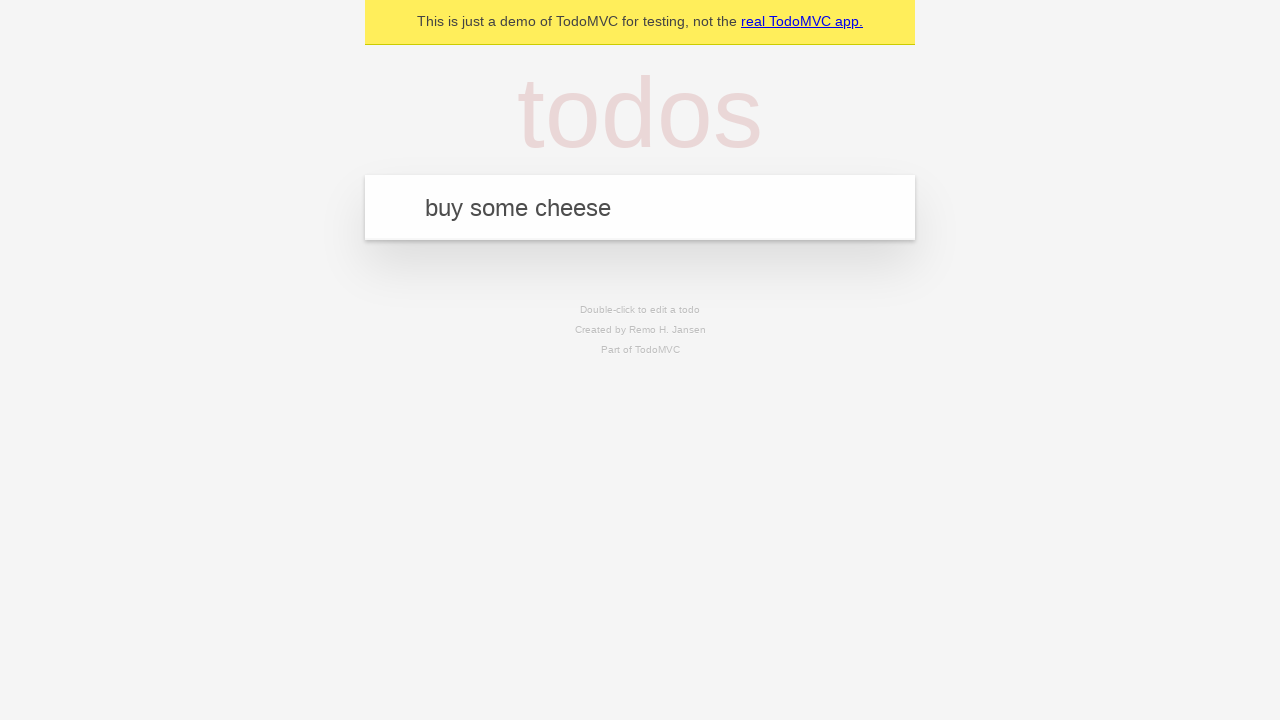

Pressed Enter to add first todo item on internal:attr=[placeholder="What needs to be done?"i]
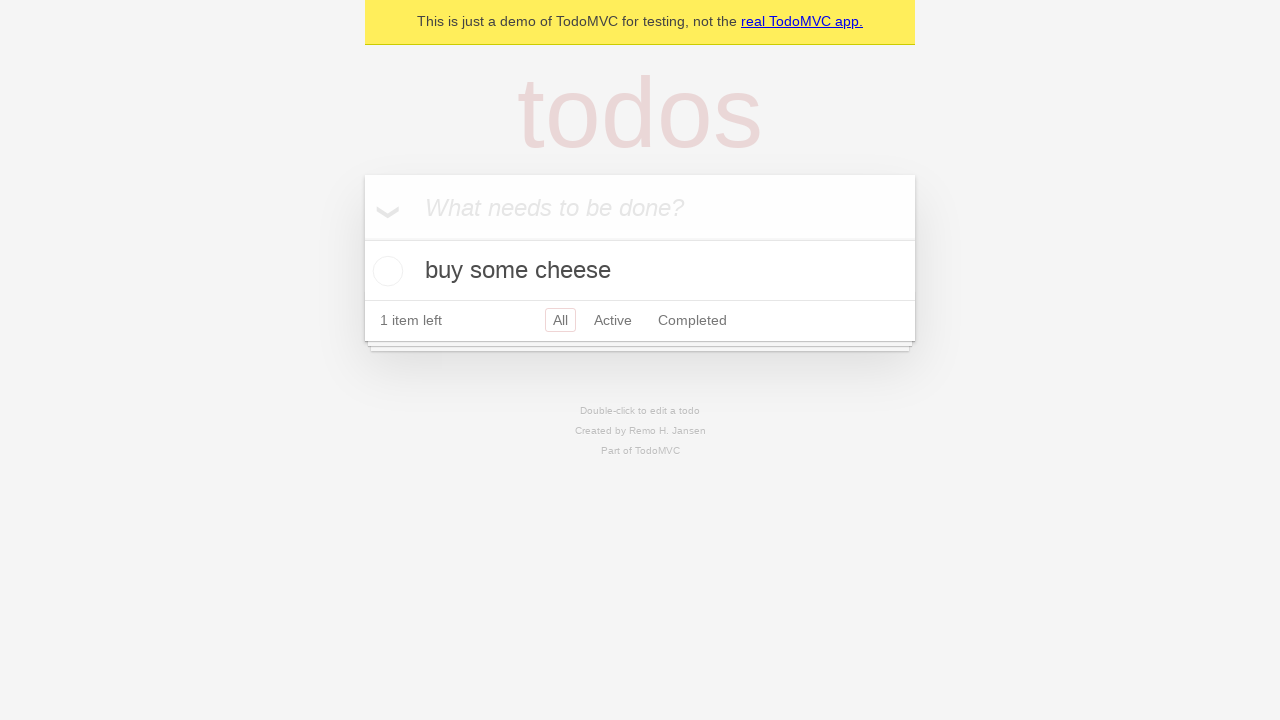

Filled todo input with 'feed the cat' on internal:attr=[placeholder="What needs to be done?"i]
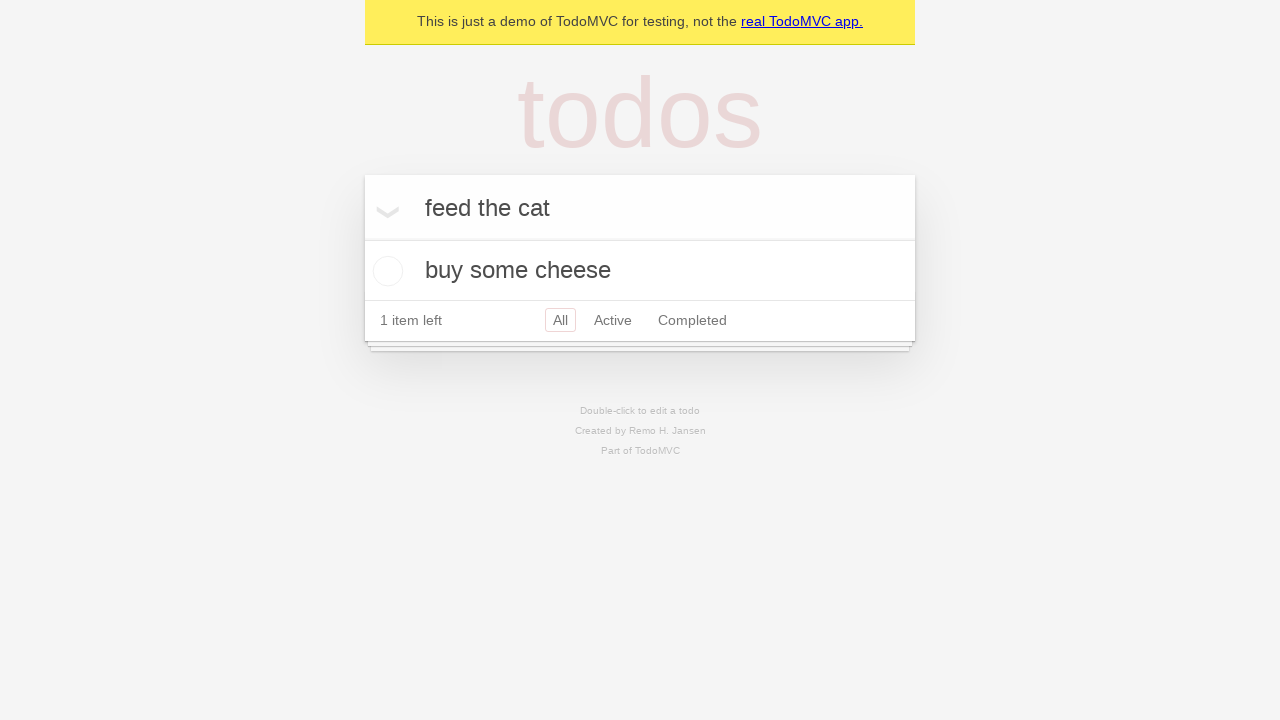

Pressed Enter to add second todo item on internal:attr=[placeholder="What needs to be done?"i]
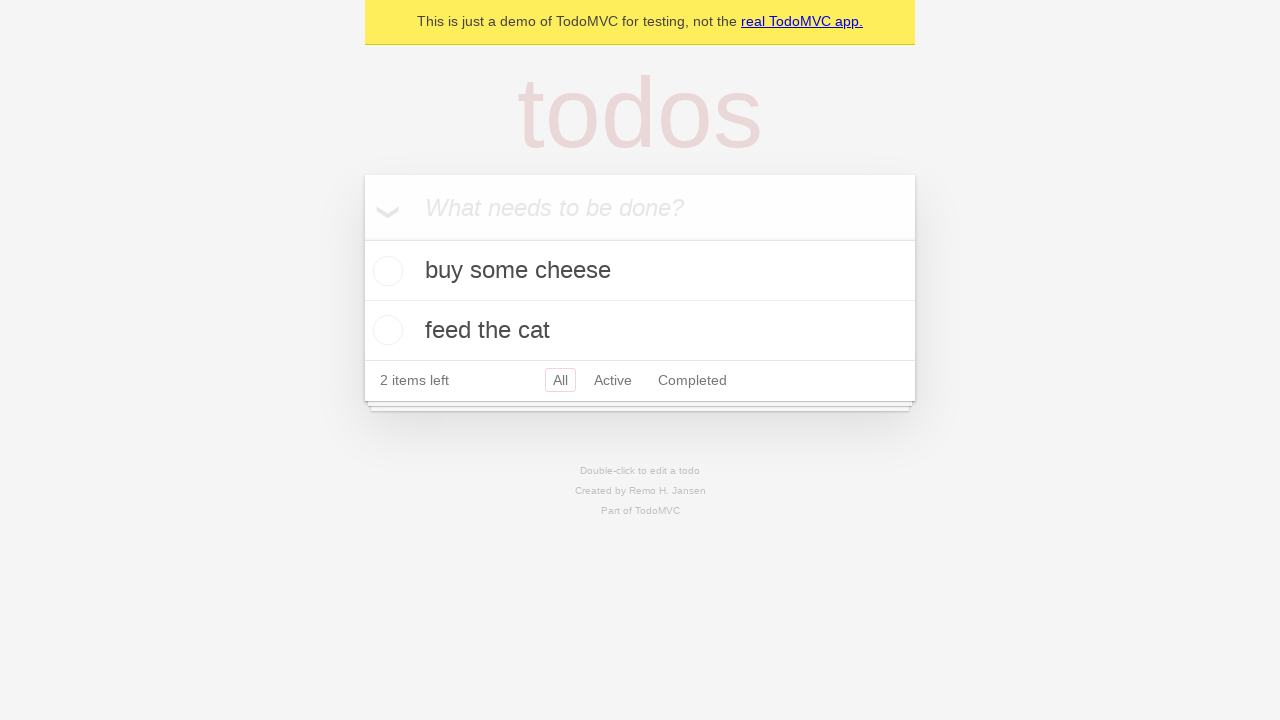

Filled todo input with 'book a doctors appointment' on internal:attr=[placeholder="What needs to be done?"i]
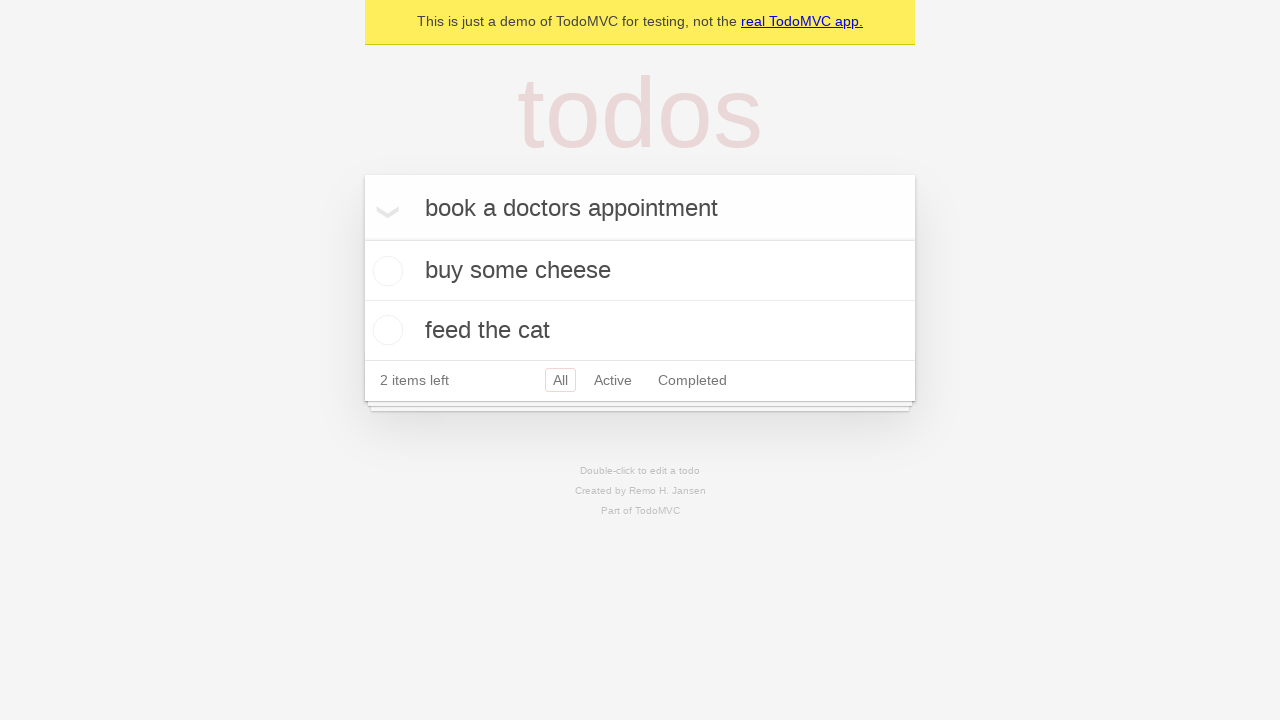

Pressed Enter to add third todo item on internal:attr=[placeholder="What needs to be done?"i]
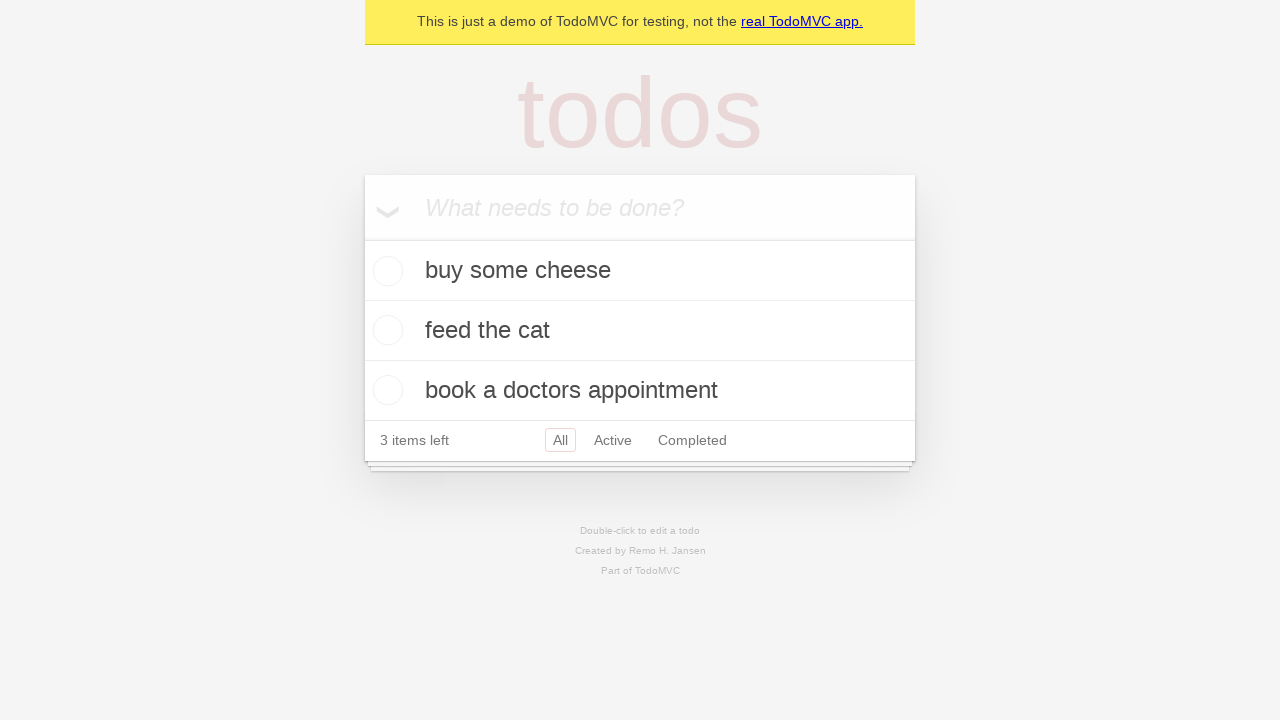

Todo count element loaded, all items appended to the bottom of the list
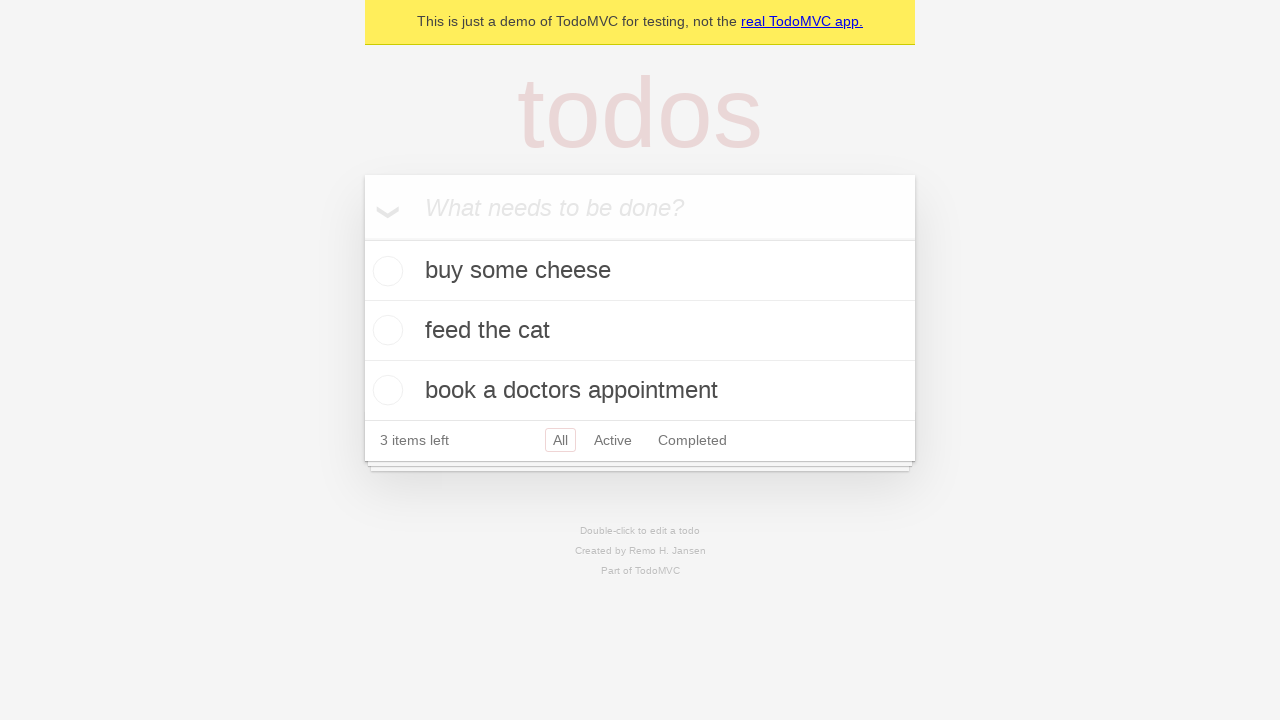

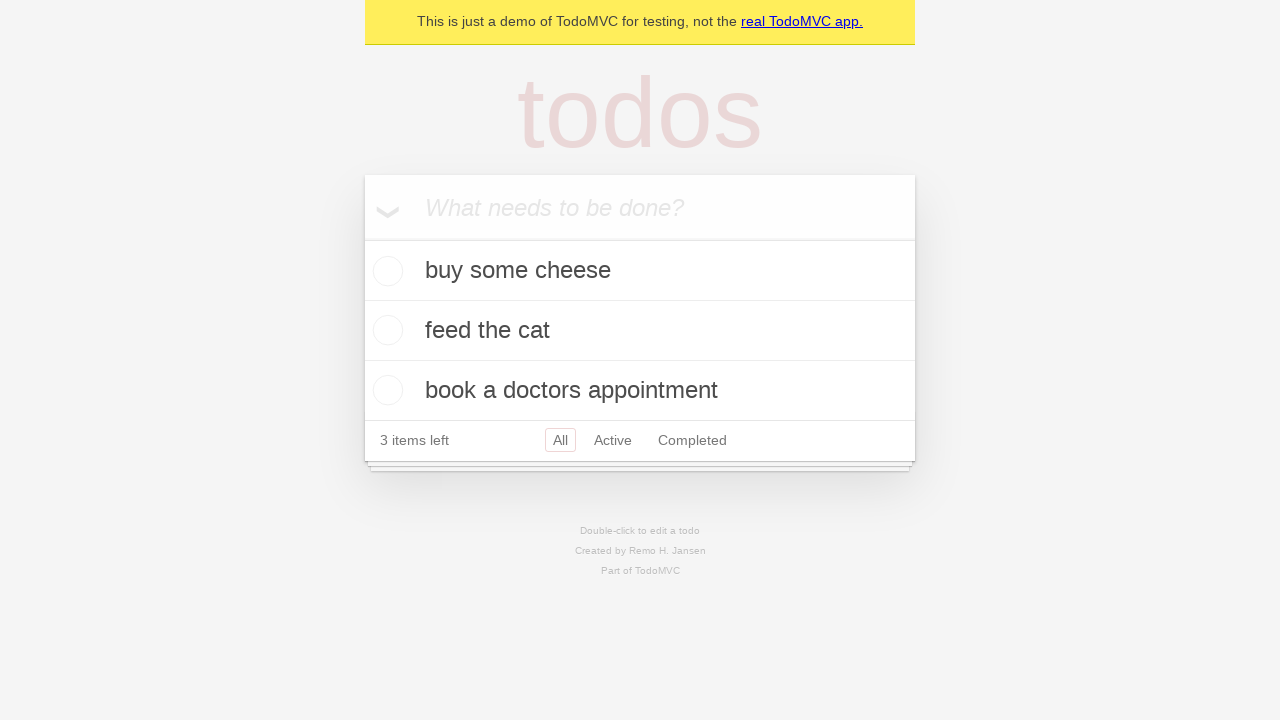